Tests browser window handling by clicking buttons that open new tabs and windows, then verifies multiple windows are opened by checking window handles.

Starting URL: https://demoqa.com/browser-windows

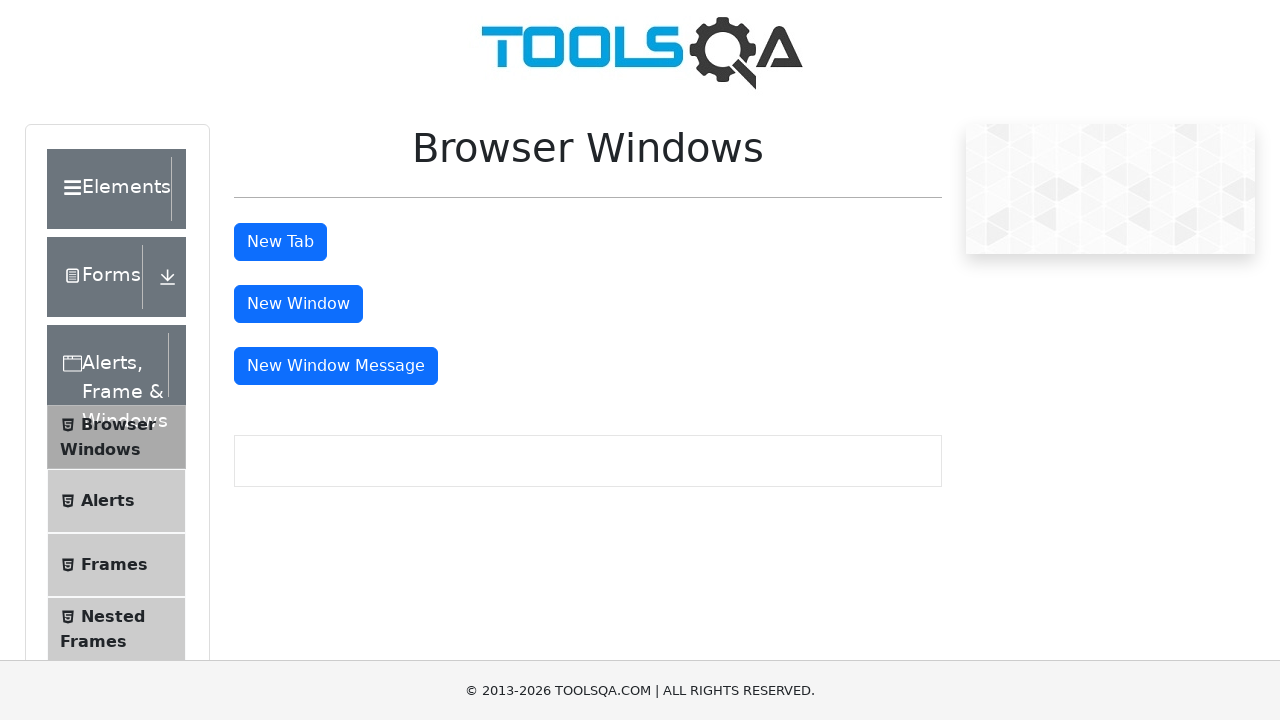

Clicked 'New Tab' button to open a new tab at (280, 242) on #tabButton
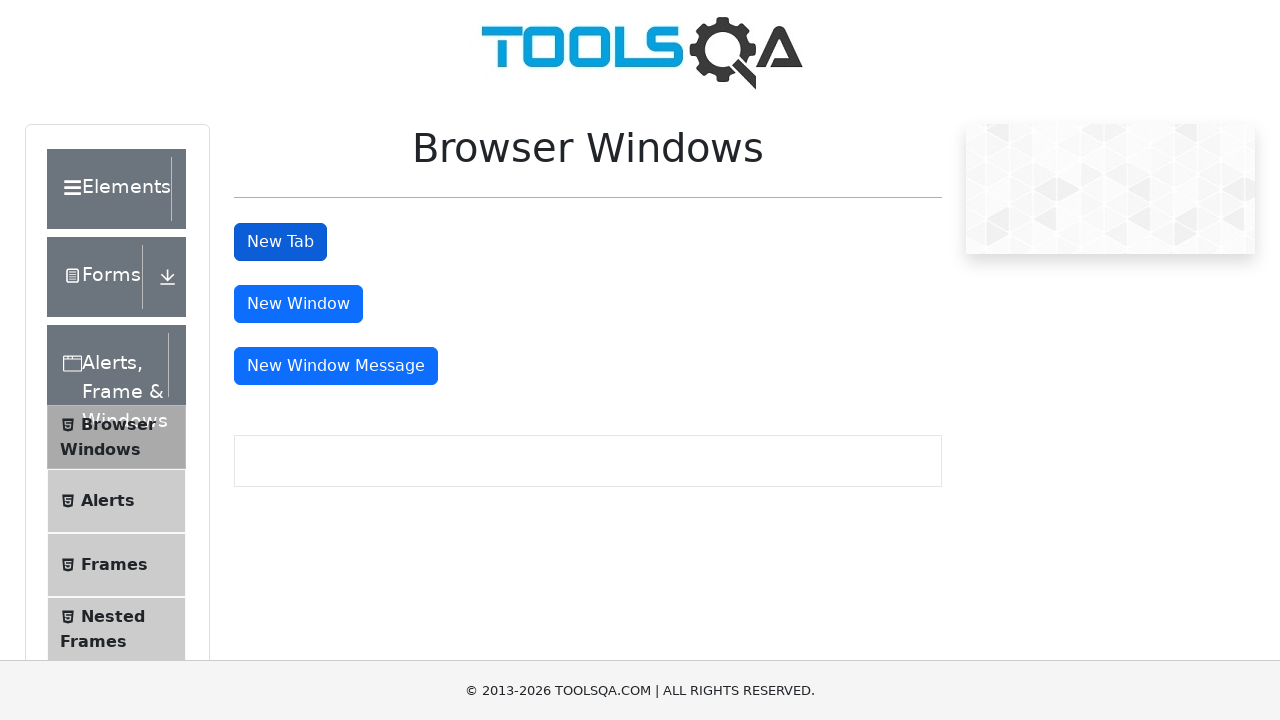

Clicked 'New Window' button to open a new window at (298, 304) on xpath=//button[@id='windowButton']
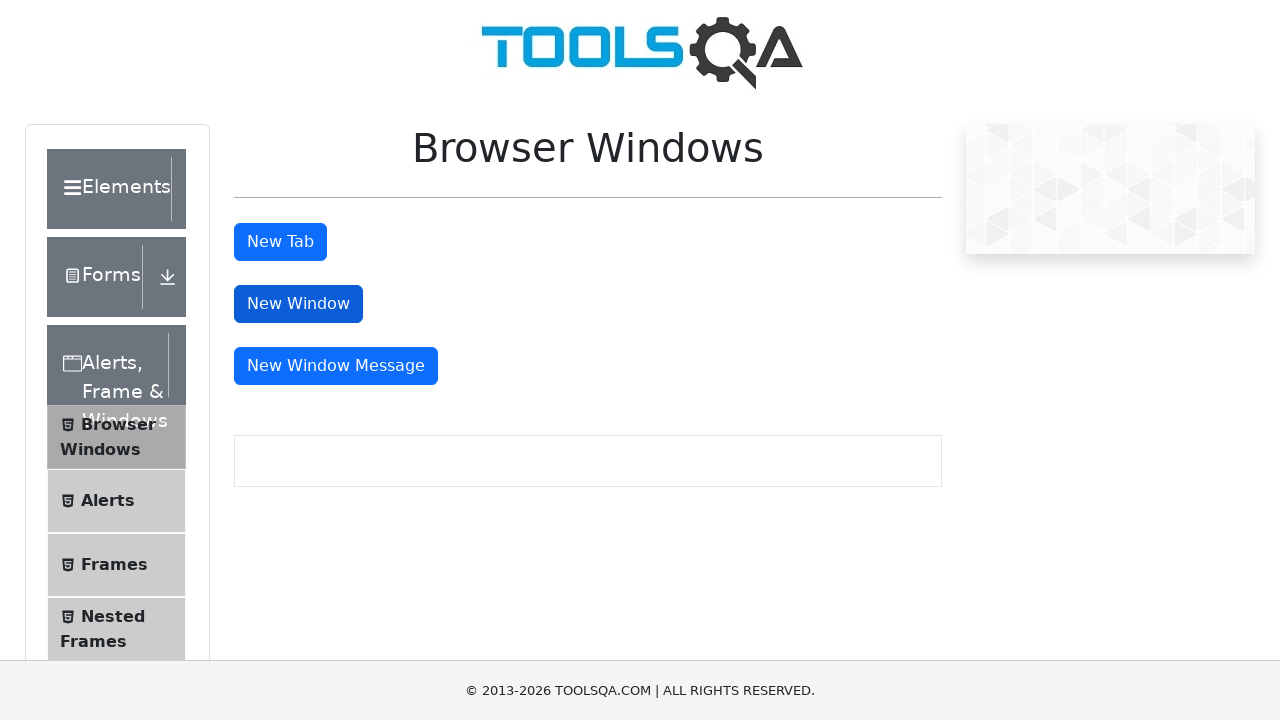

Clicked 'New Window Message' button to open a message window at (336, 366) on #messageWindowButton
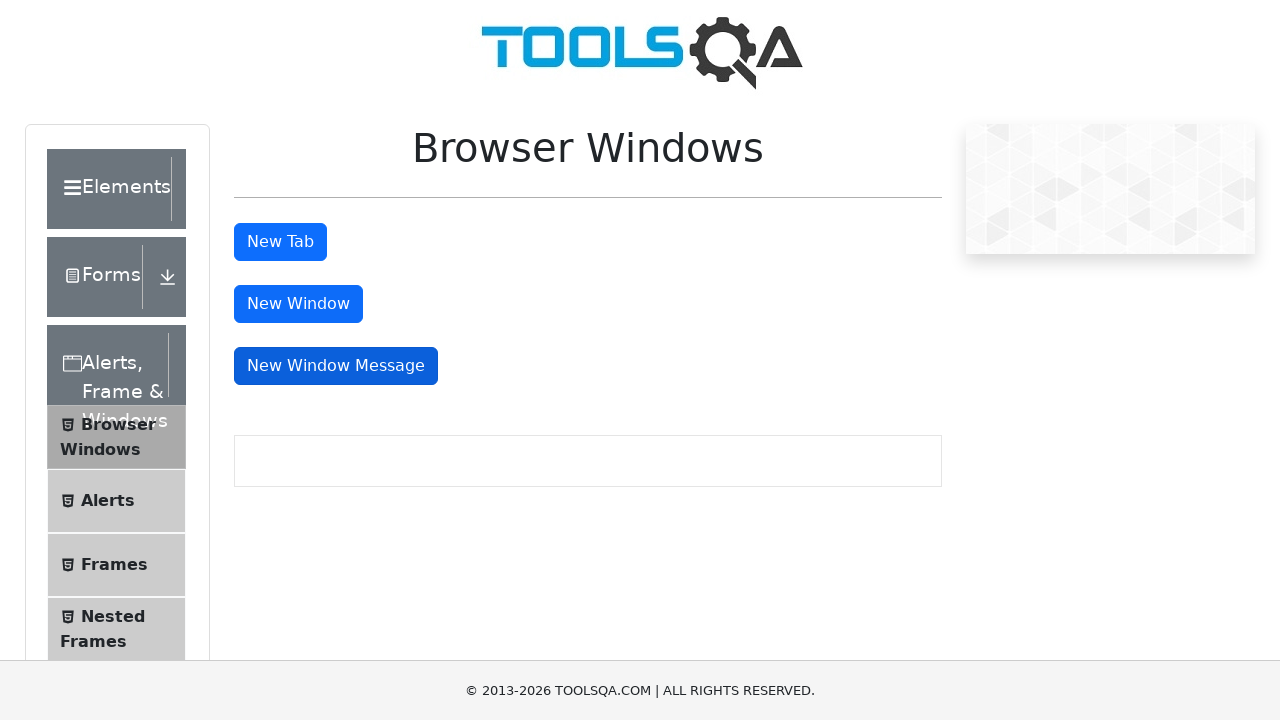

Waited 1 second for all windows to fully open
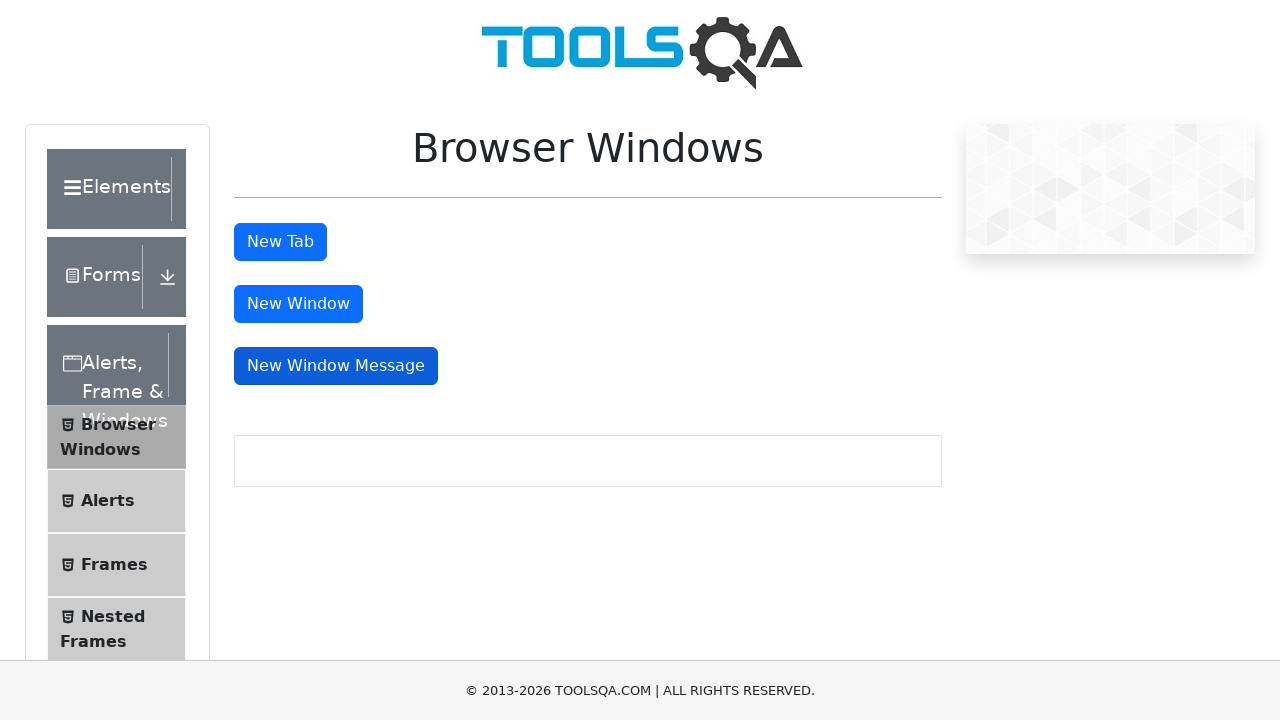

Retrieved all open pages/windows - total count: 4
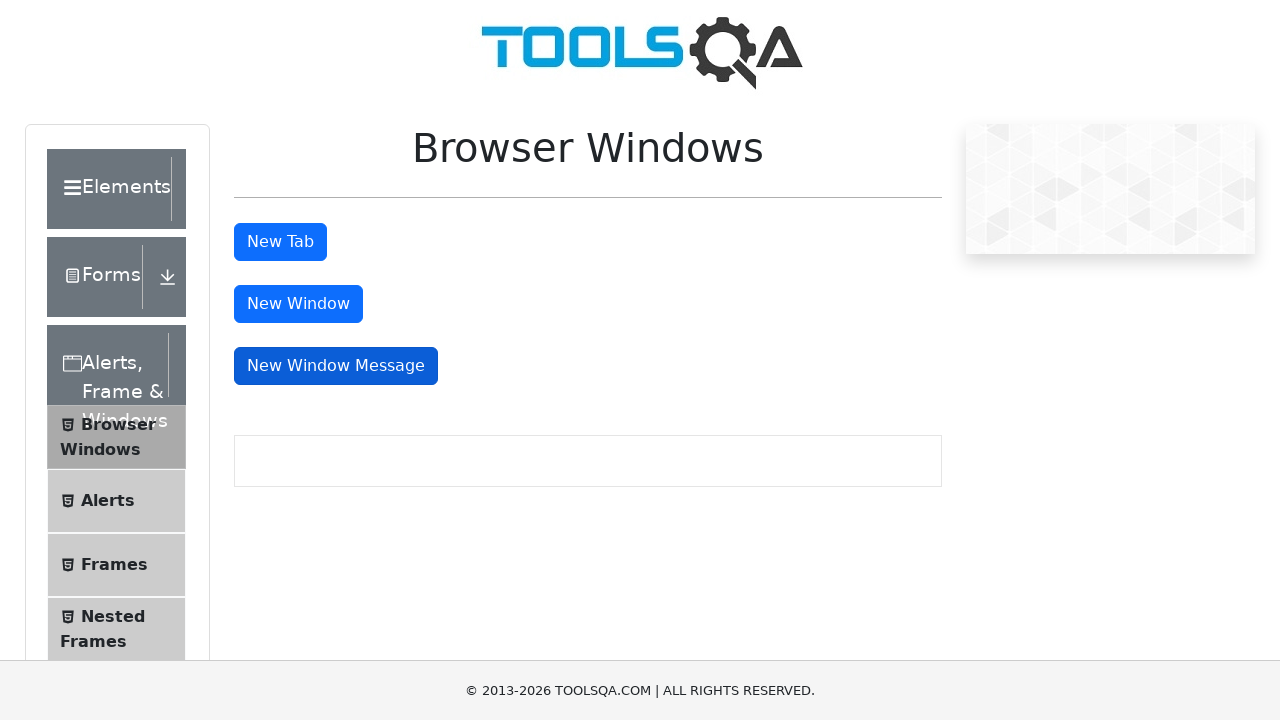

Verified URLs of all open windows and tabs
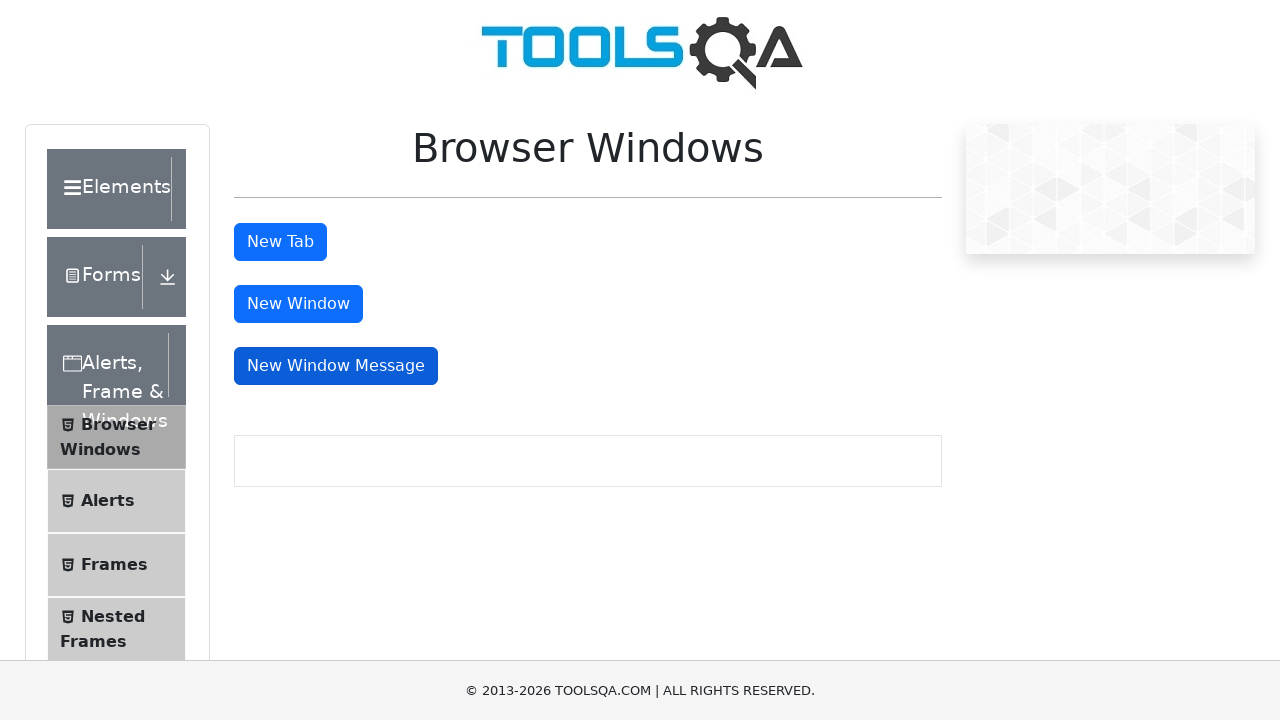

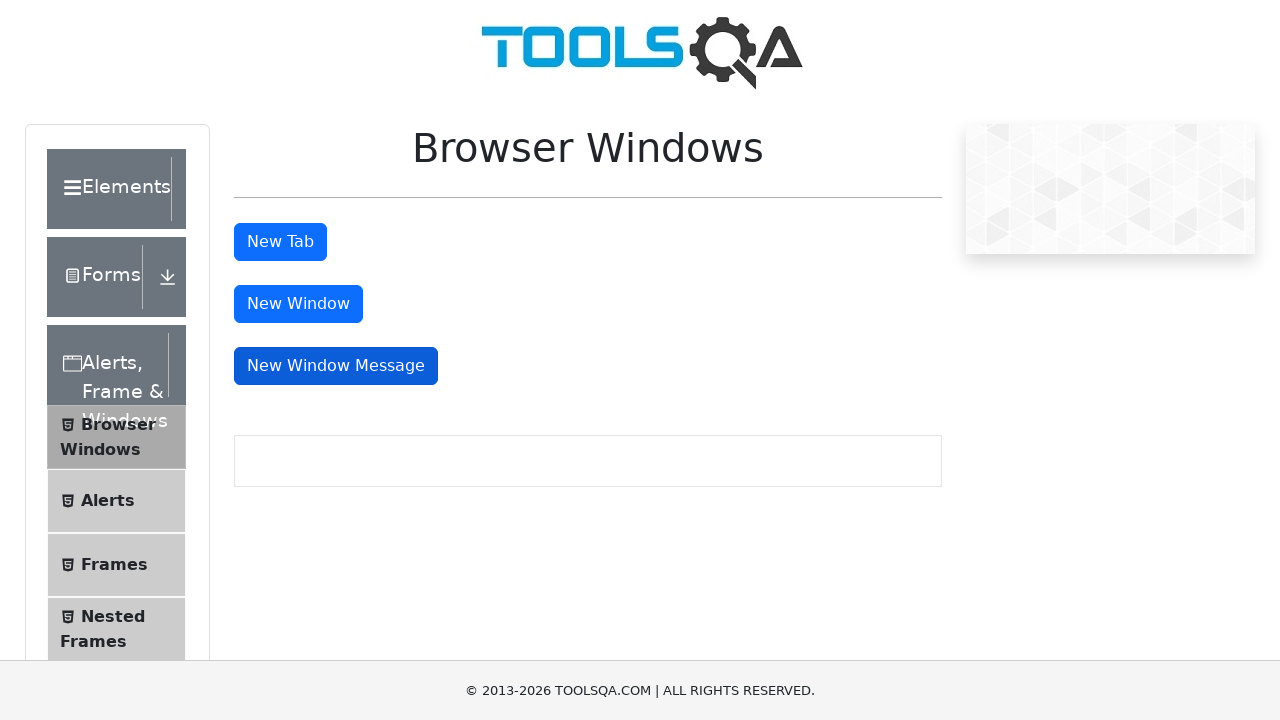